Tests window handling functionality by clicking a link that opens a new window, switching between parent and child windows, and verifying content in each window

Starting URL: https://the-internet.herokuapp.com/windows

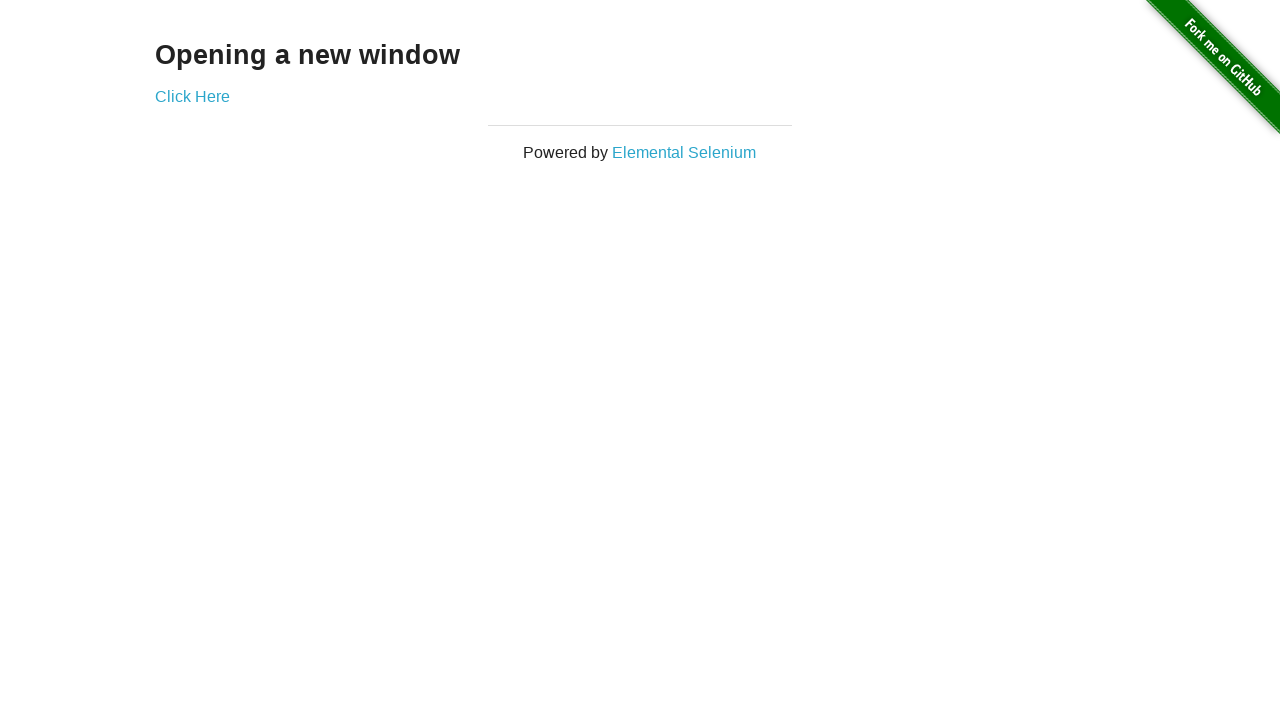

Clicked link to open new window at (192, 96) on a:has-text('Click')
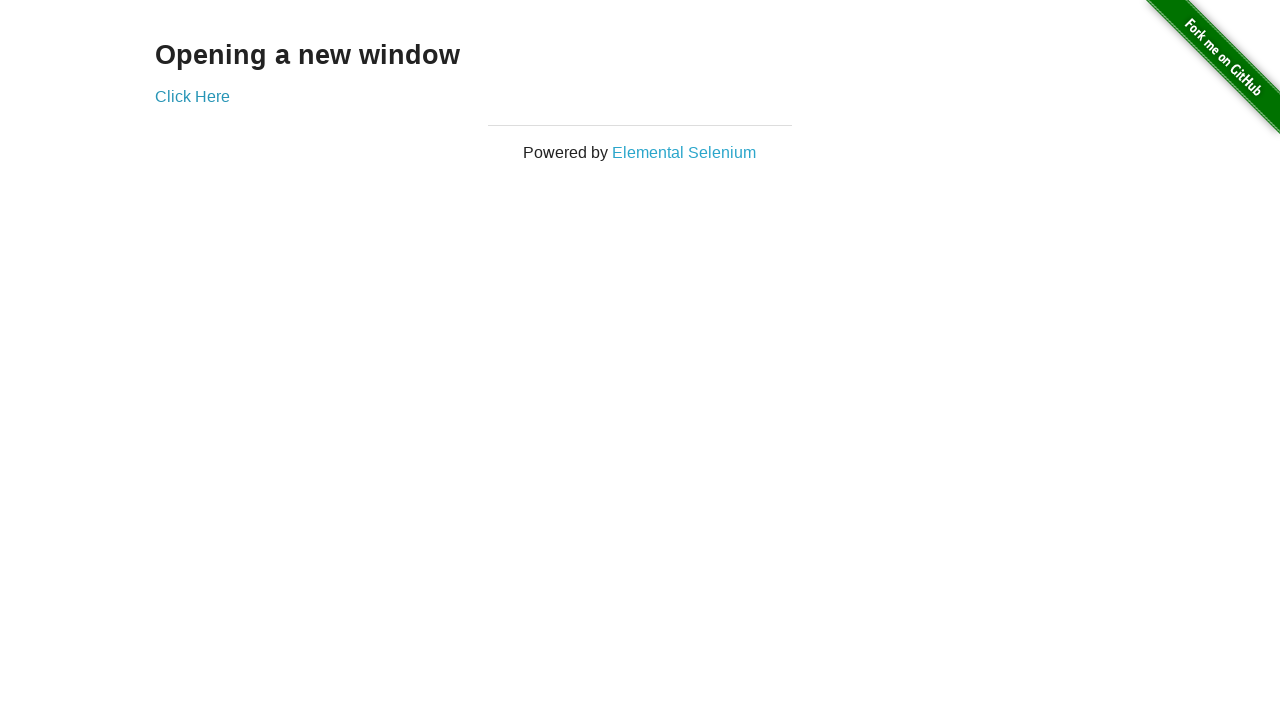

New window opened and captured
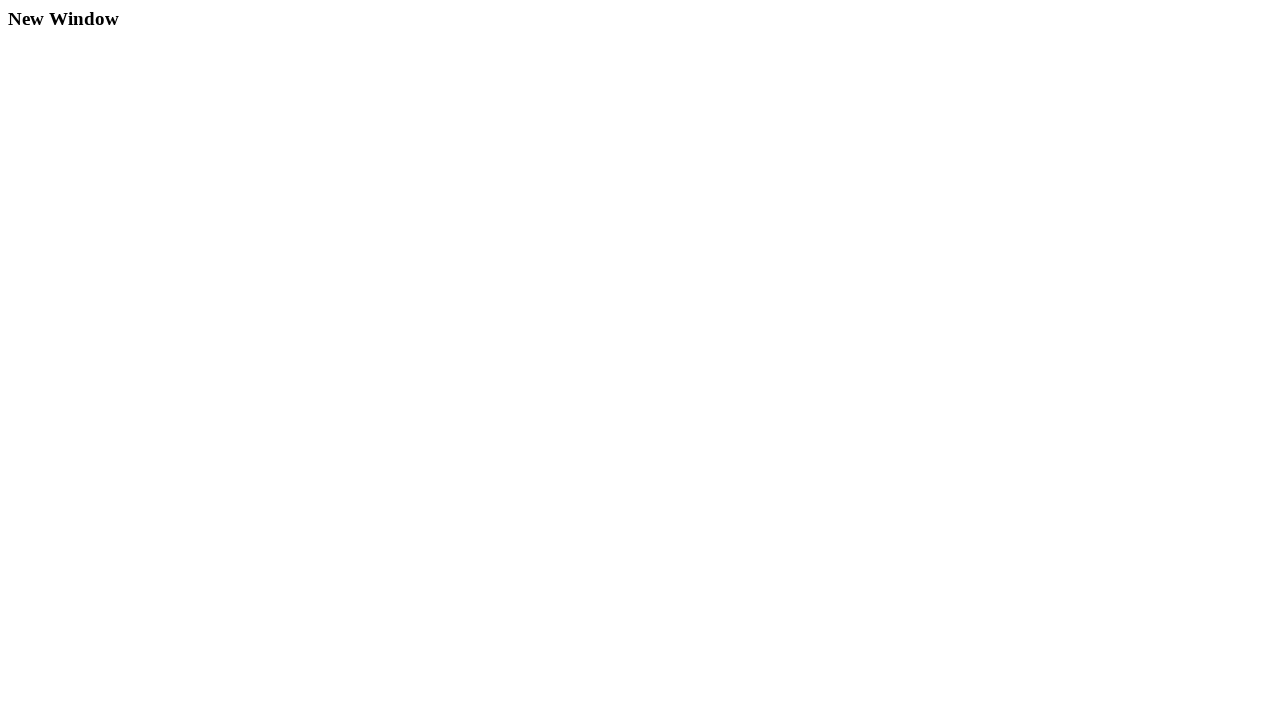

Retrieved text from new window: 'New Window'
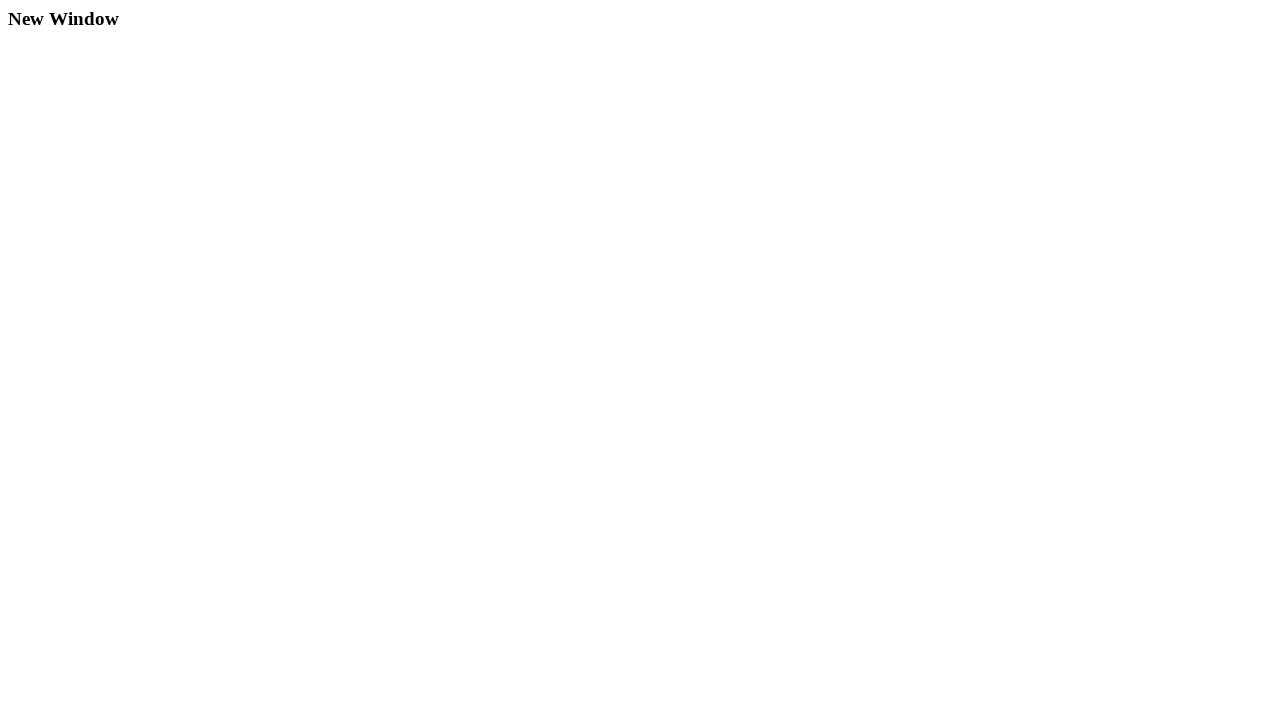

Retrieved text from original window: 'Opening a new window'
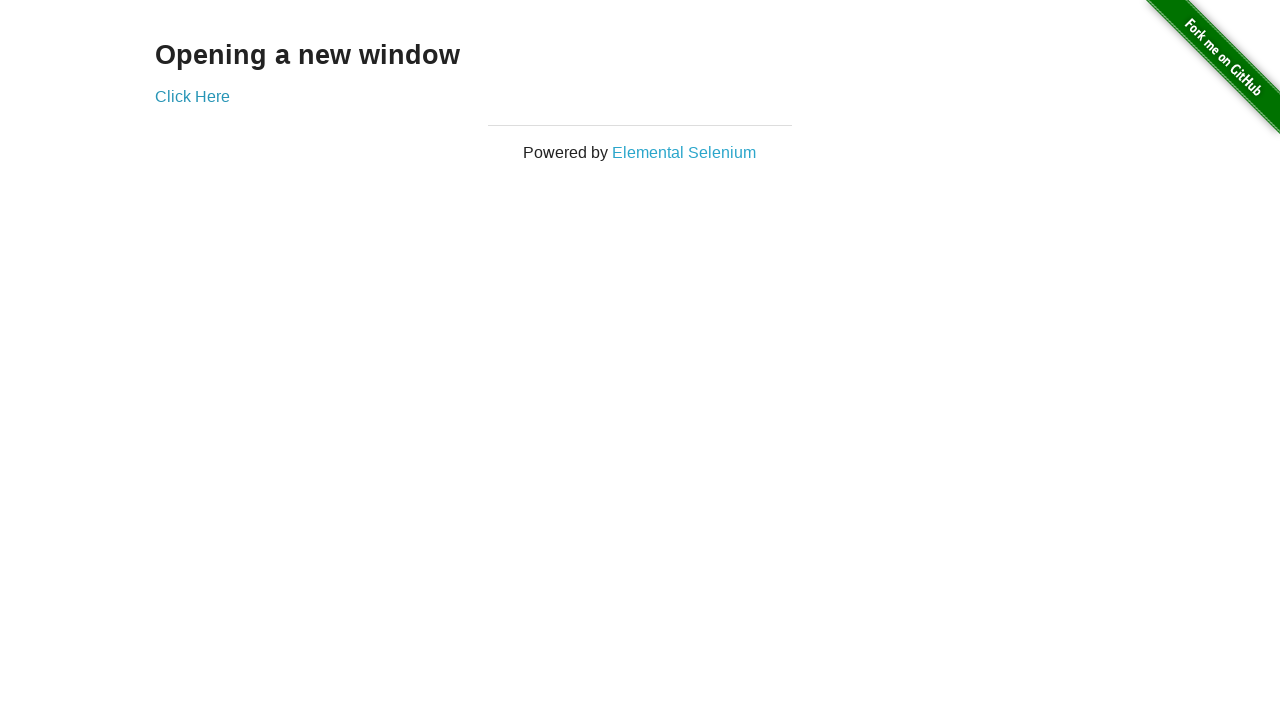

Closed the new window
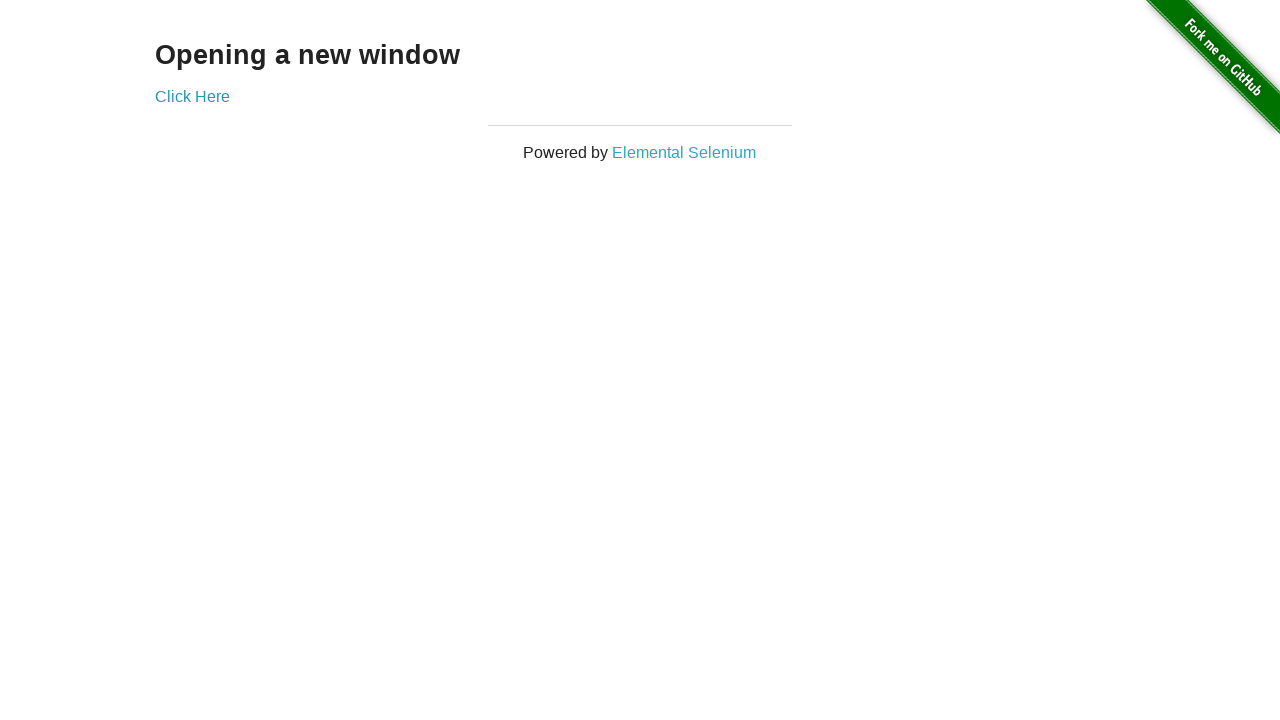

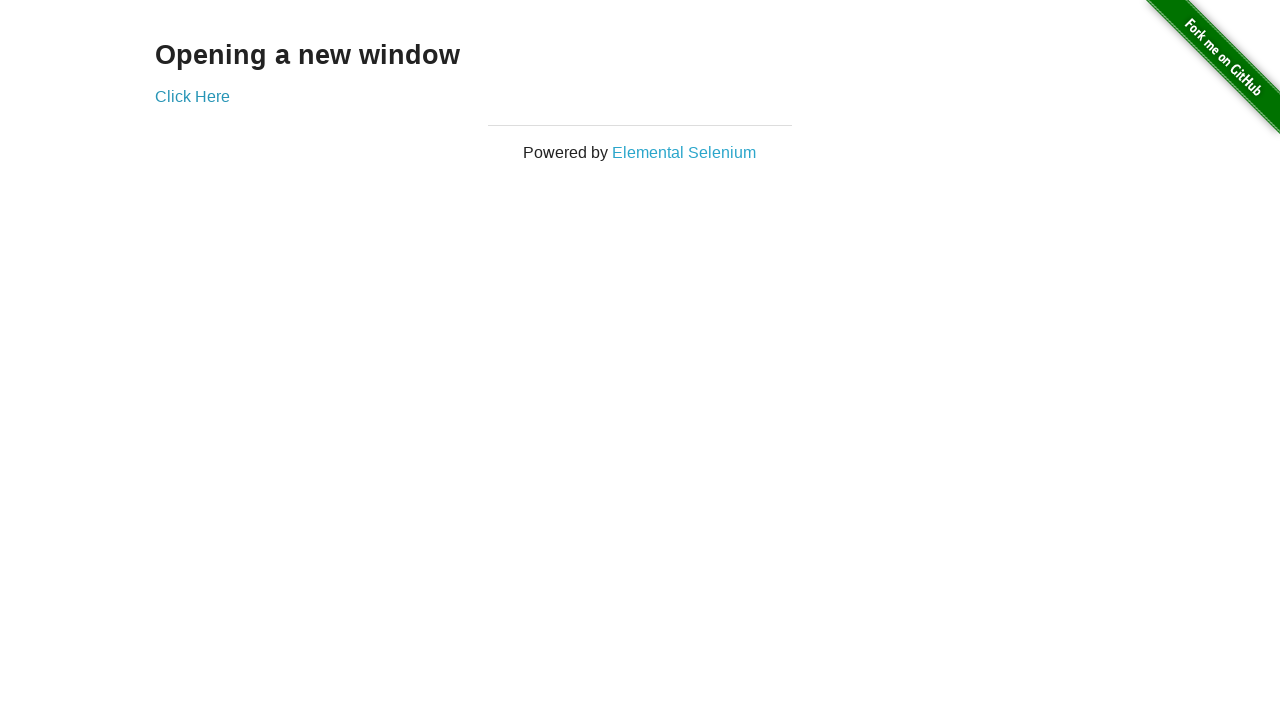